Tests JavaScript prompt dialog by clicking the prompt button, entering text, and verifying the result

Starting URL: https://the-internet.herokuapp.com/javascript_alerts

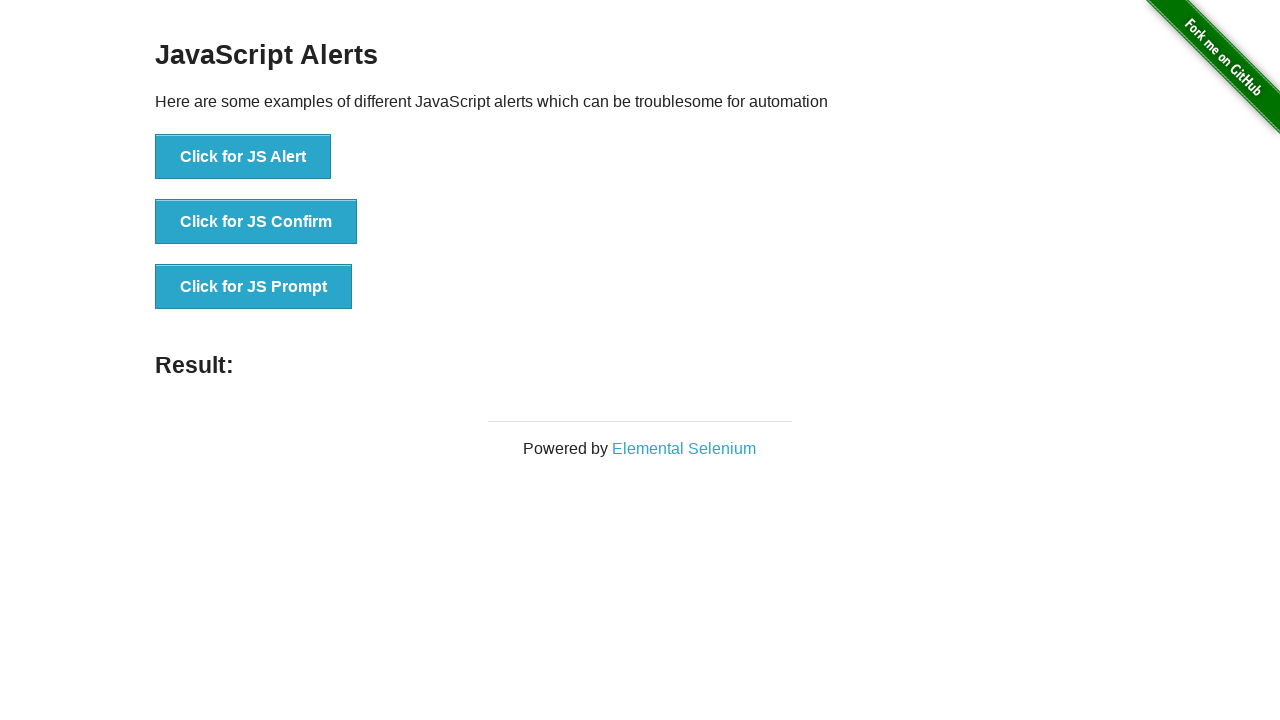

Set up prompt dialog handler to accept with 'Haydar'
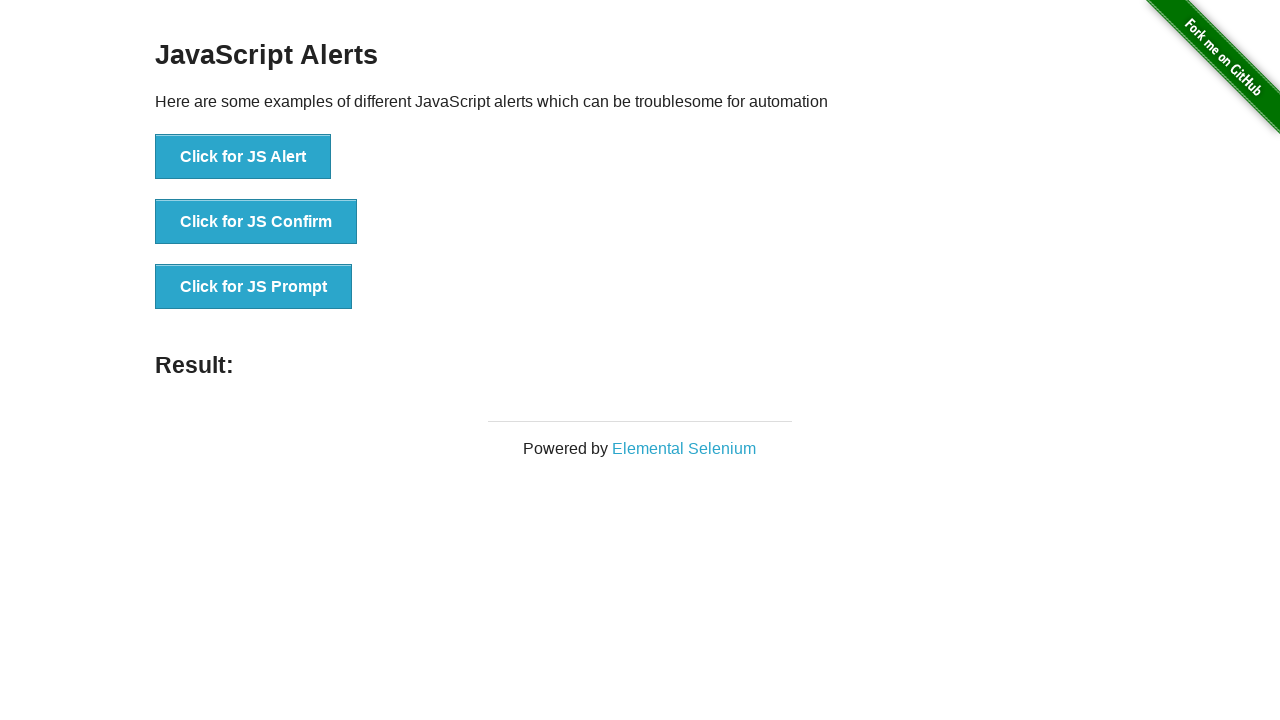

Clicked the JavaScript prompt button at (254, 287) on text='Click for JS Prompt'
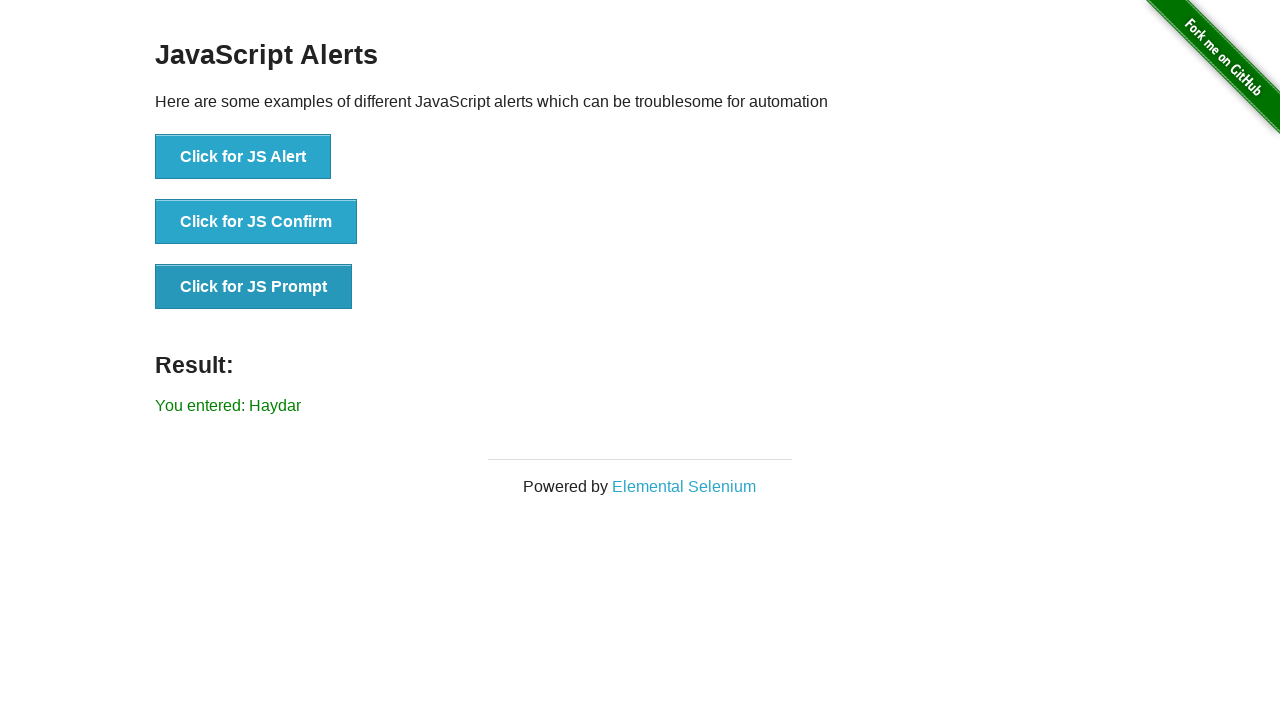

Verified result element contains 'Haydar' text
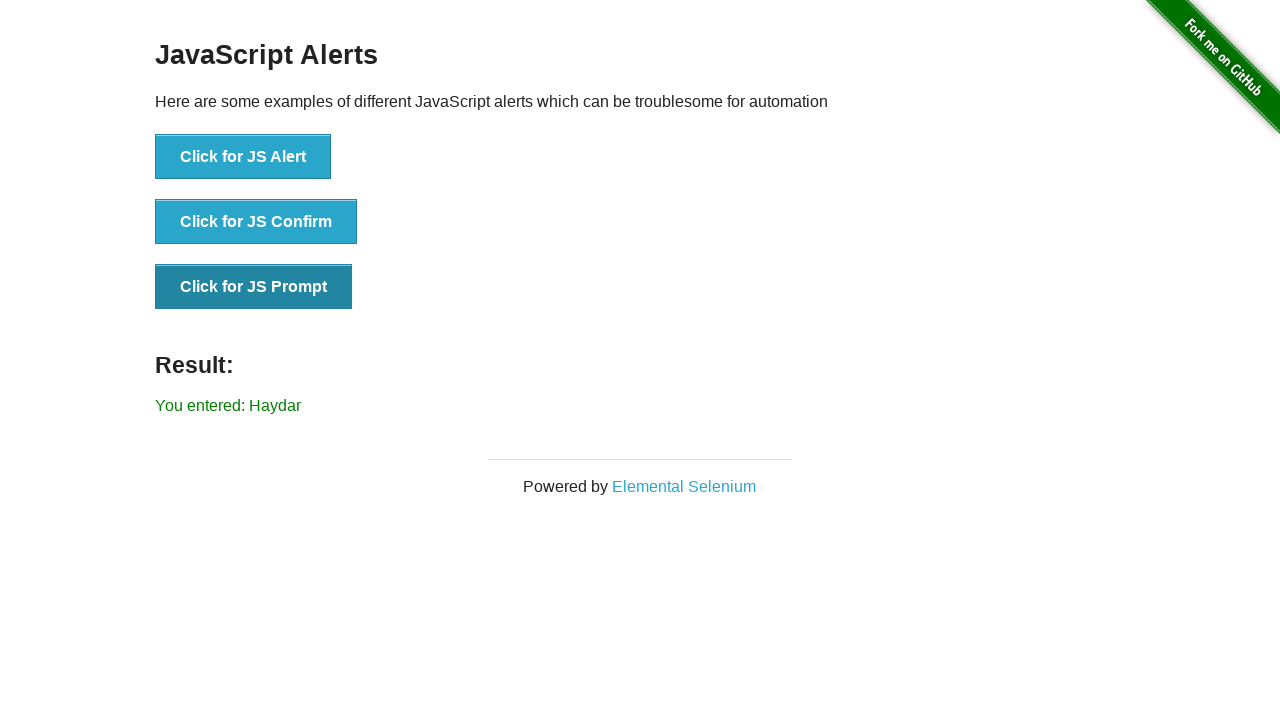

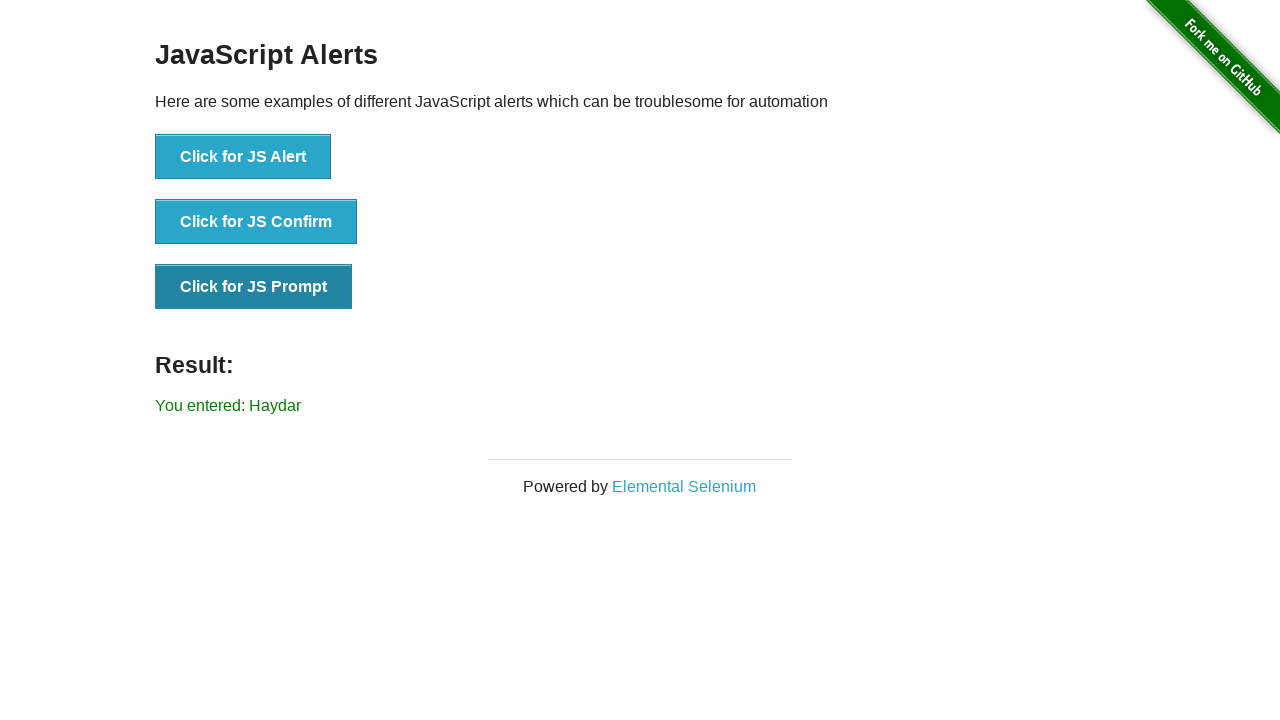